Navigates to the OrangeHRM login page and verifies it loads successfully by waiting for page content.

Starting URL: https://opensource-demo.orangehrmlive.com/web/index.php/auth/login

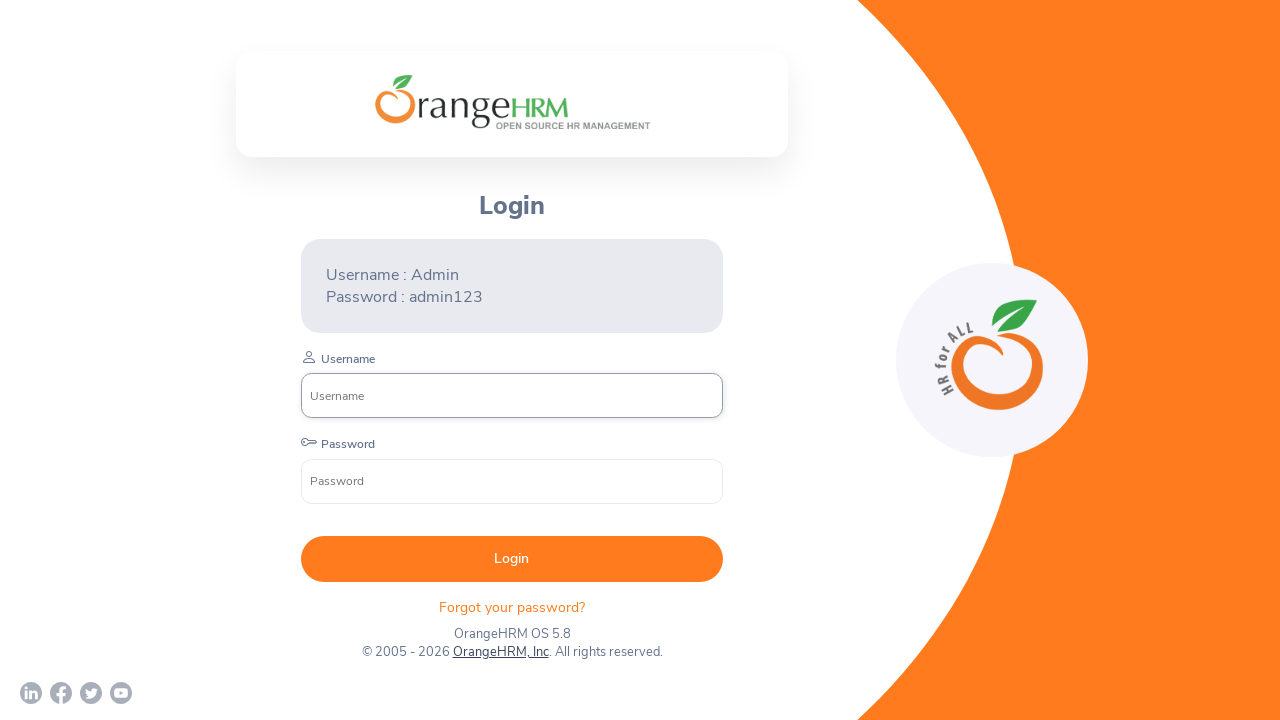

Waited for OrangeHRM login page to fully load (networkidle state)
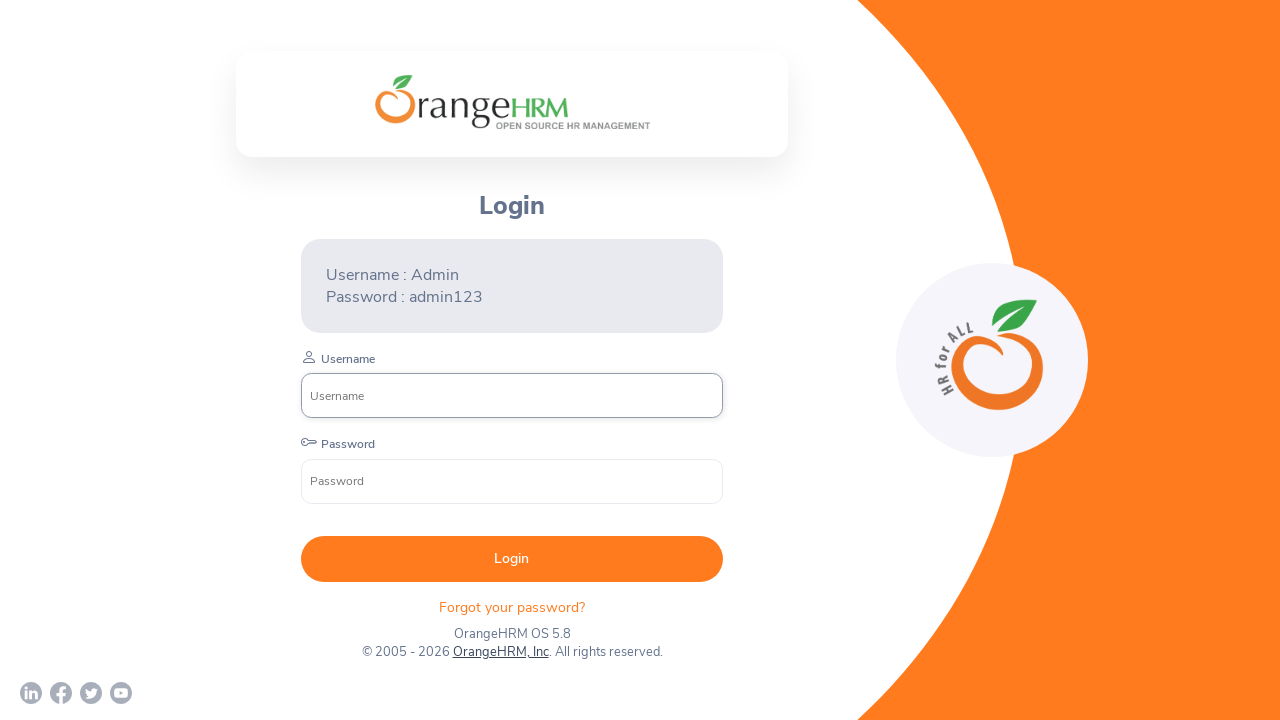

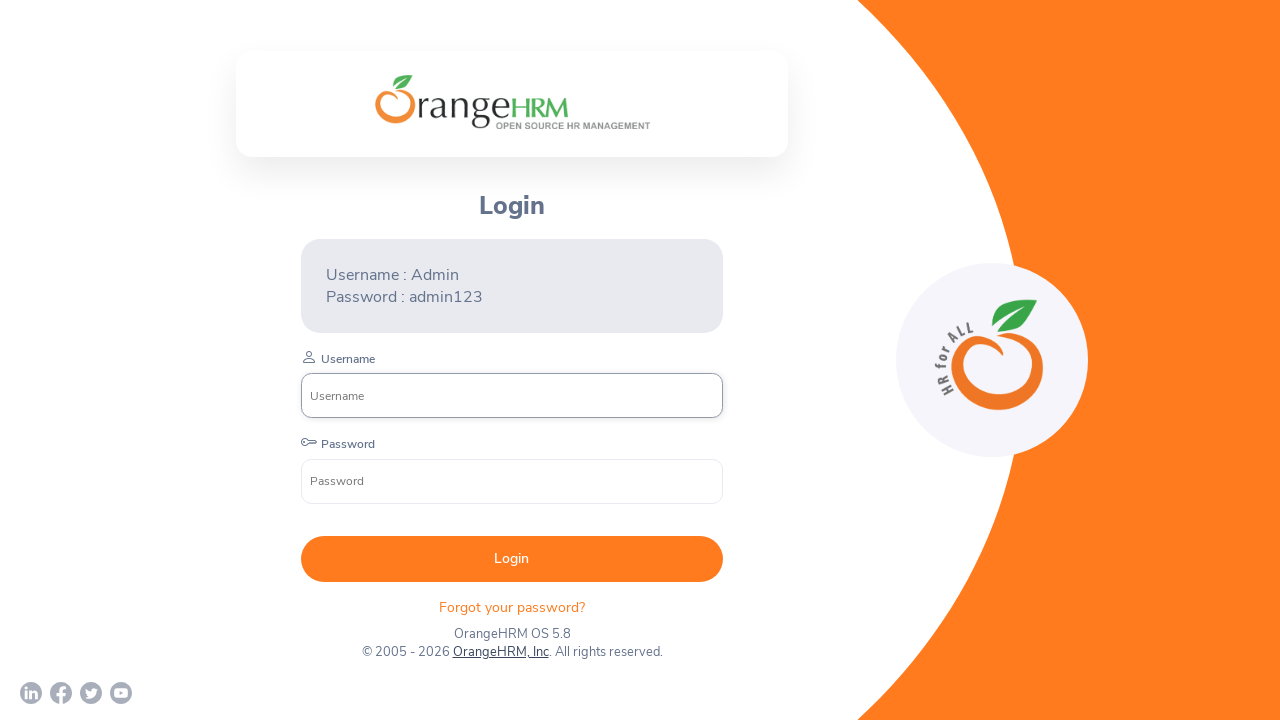